Tests iframe and alert handling by clicking a button inside an iframe, accepting the confirm dialog, and verifying the result text

Starting URL: https://www.w3schools.com/js/tryit.asp?filename=tryjs_confirm

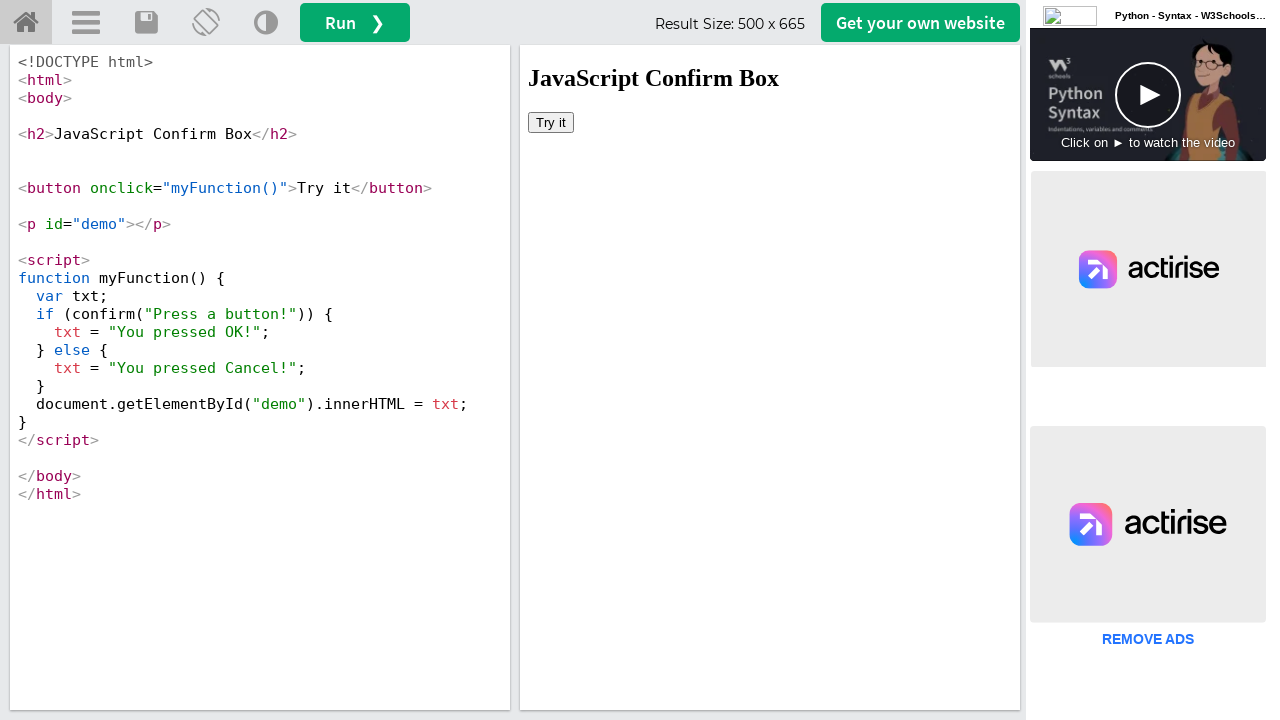

Located iframe with id 'iframeResult'
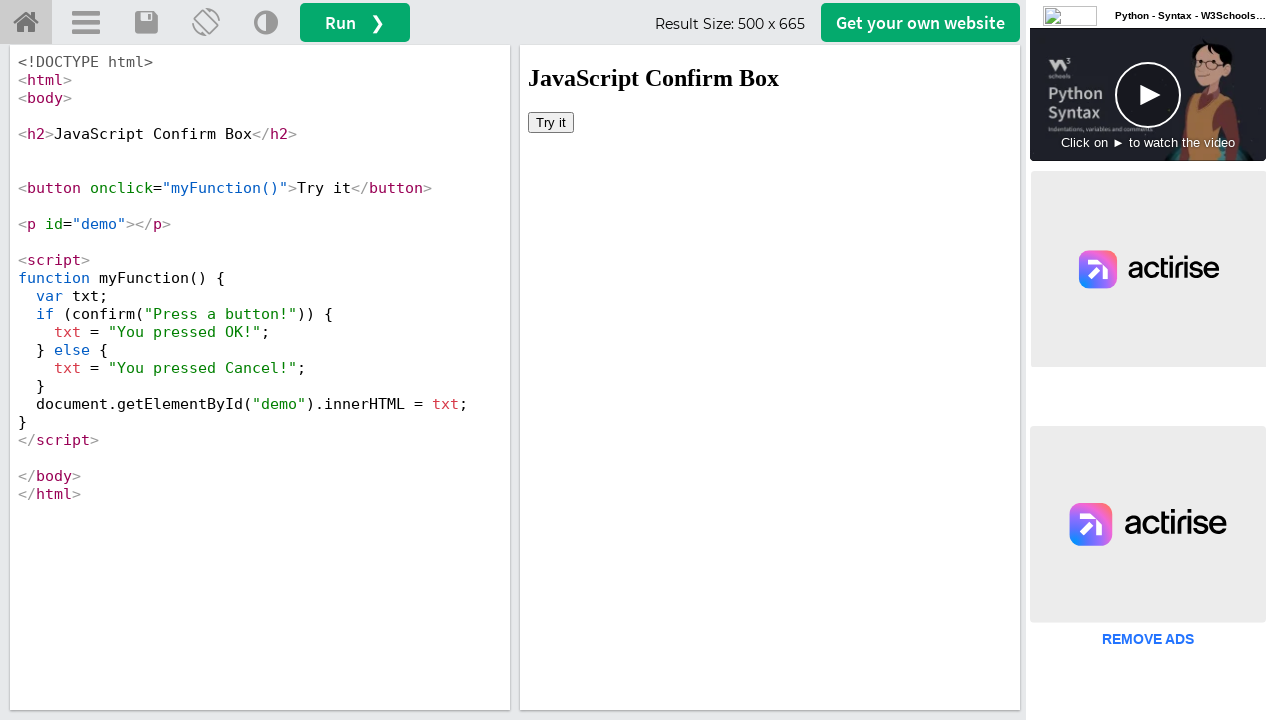

Clicked 'Try it' button inside iframe at (551, 122) on iframe#iframeResult >> internal:control=enter-frame >> xpath=//button[text()='Tr
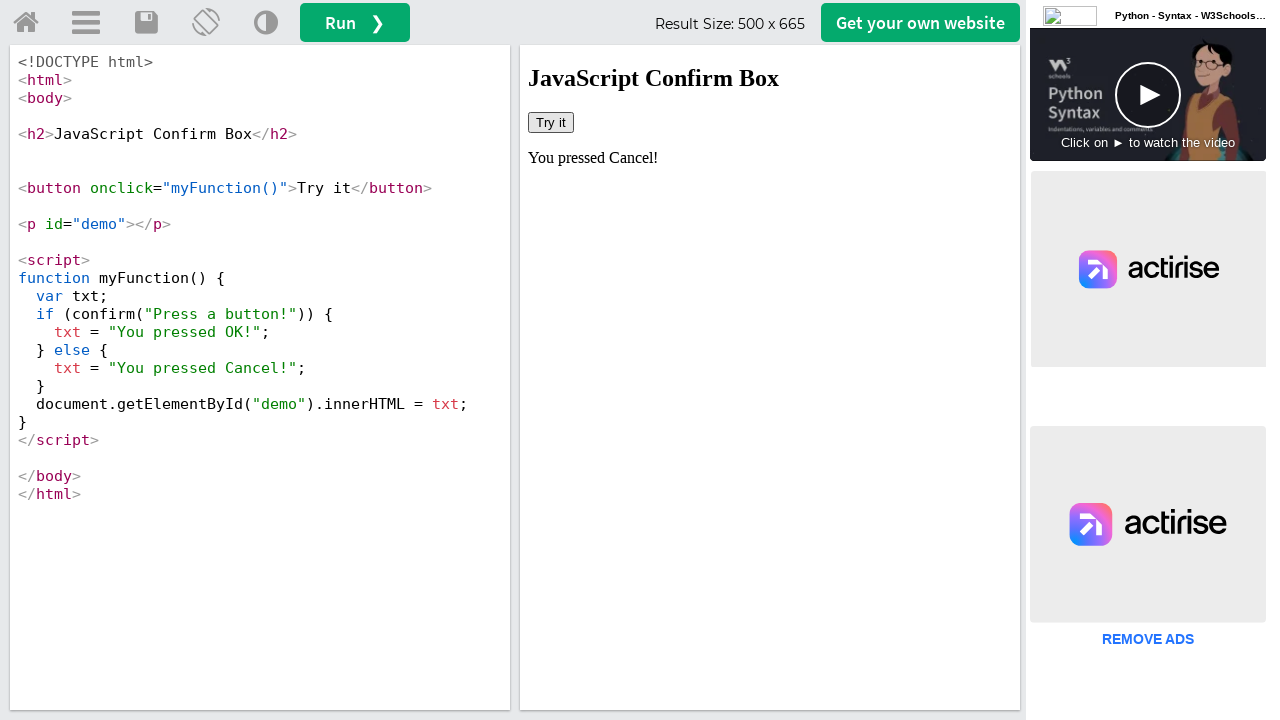

Set up dialog handler to accept confirm dialogs
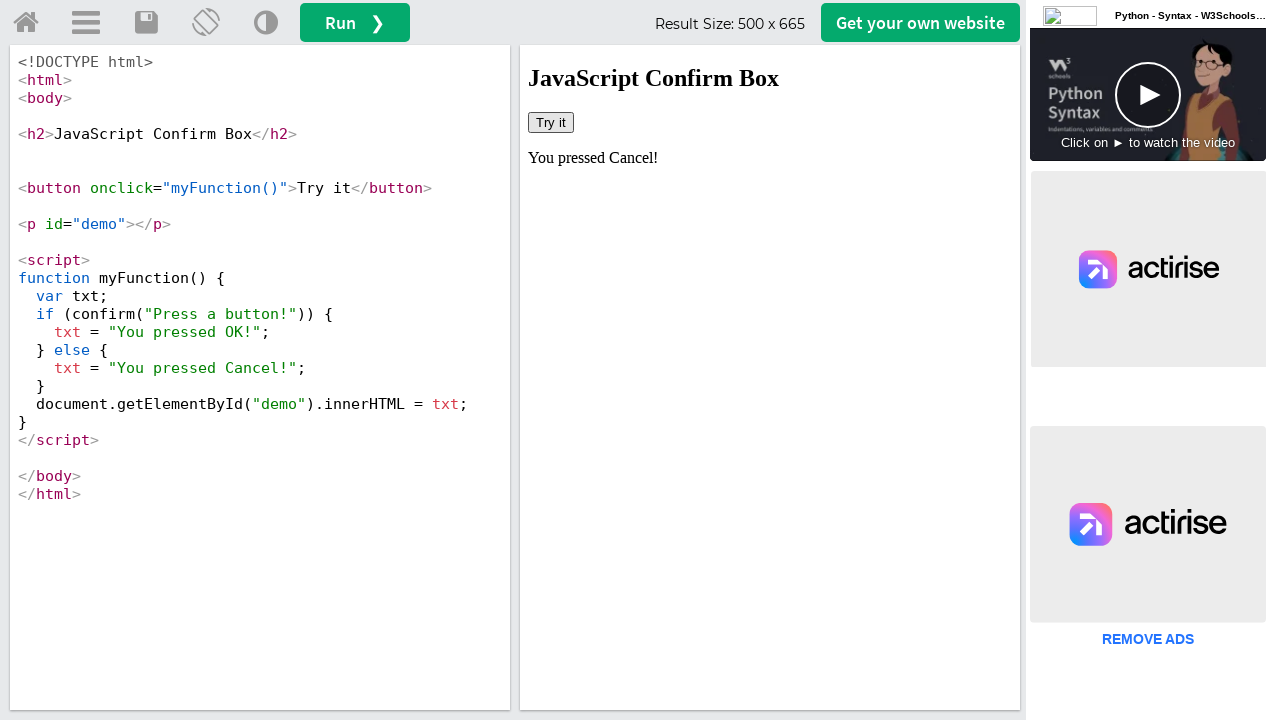

Confirmed result text element is displayed in iframe
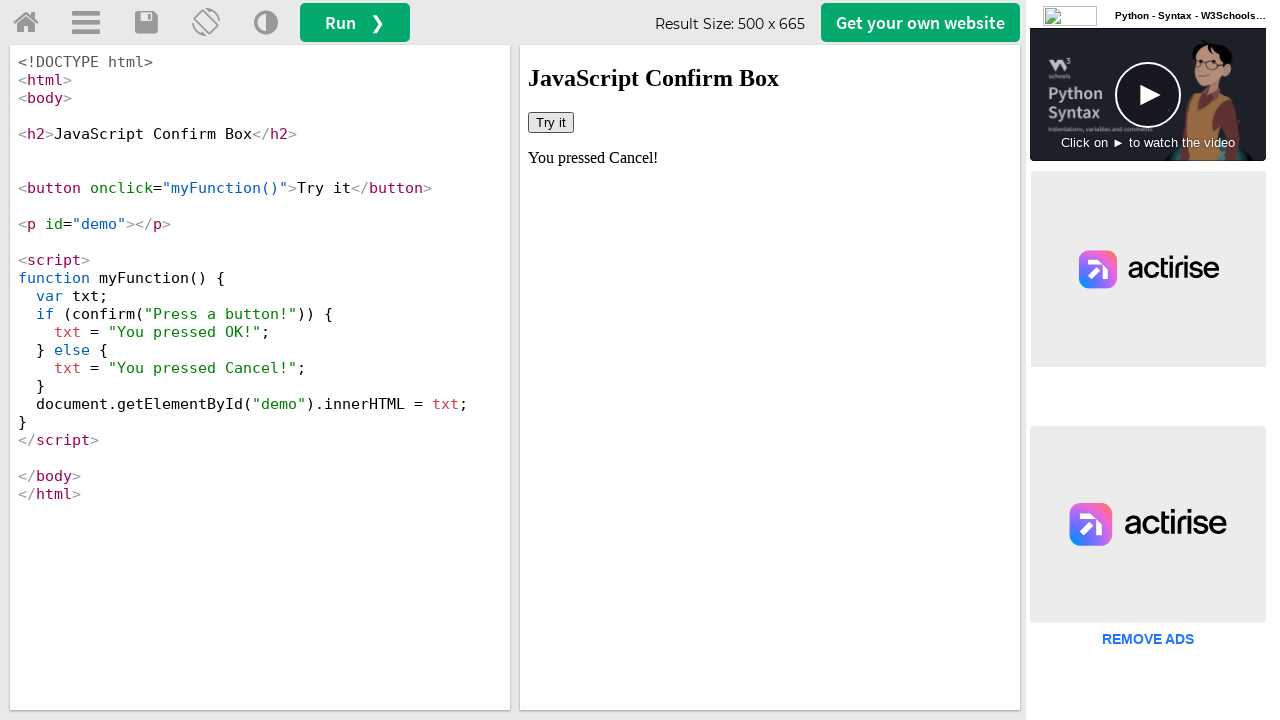

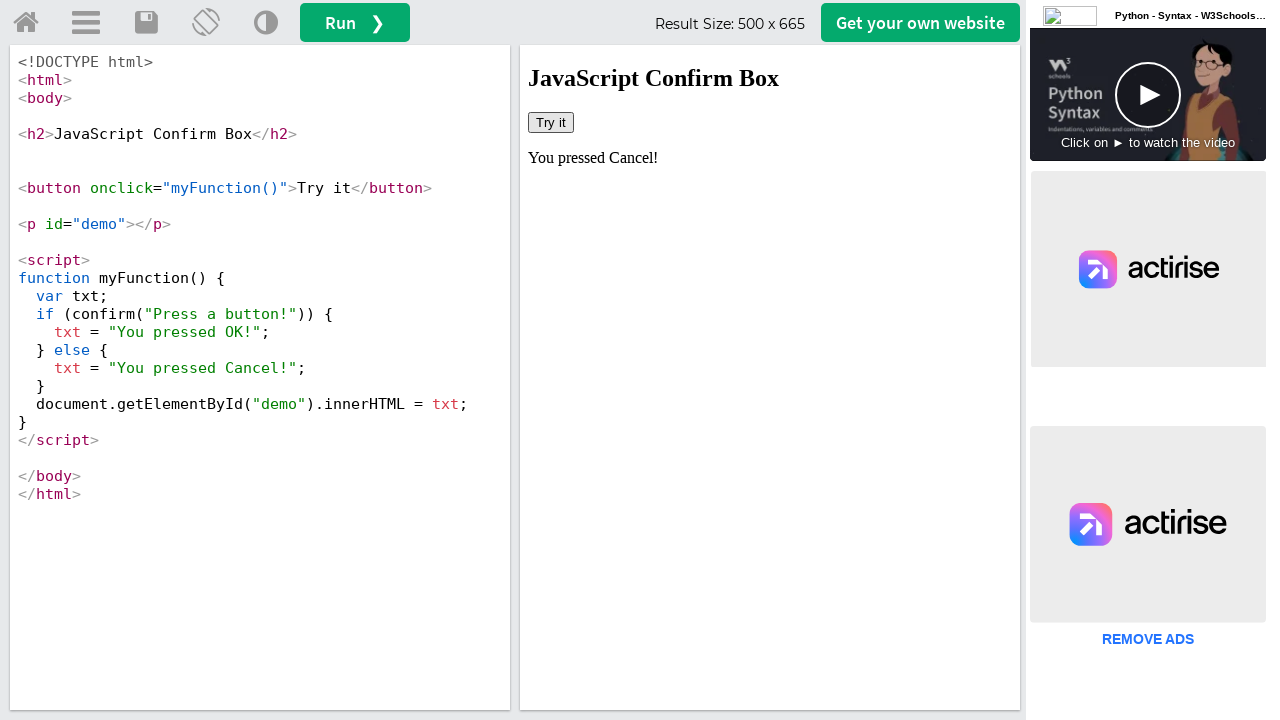